Tests window handle functionality by clicking a link that opens a new window, verifying content on both windows, and switching between them.

Starting URL: https://the-internet.herokuapp.com/windows

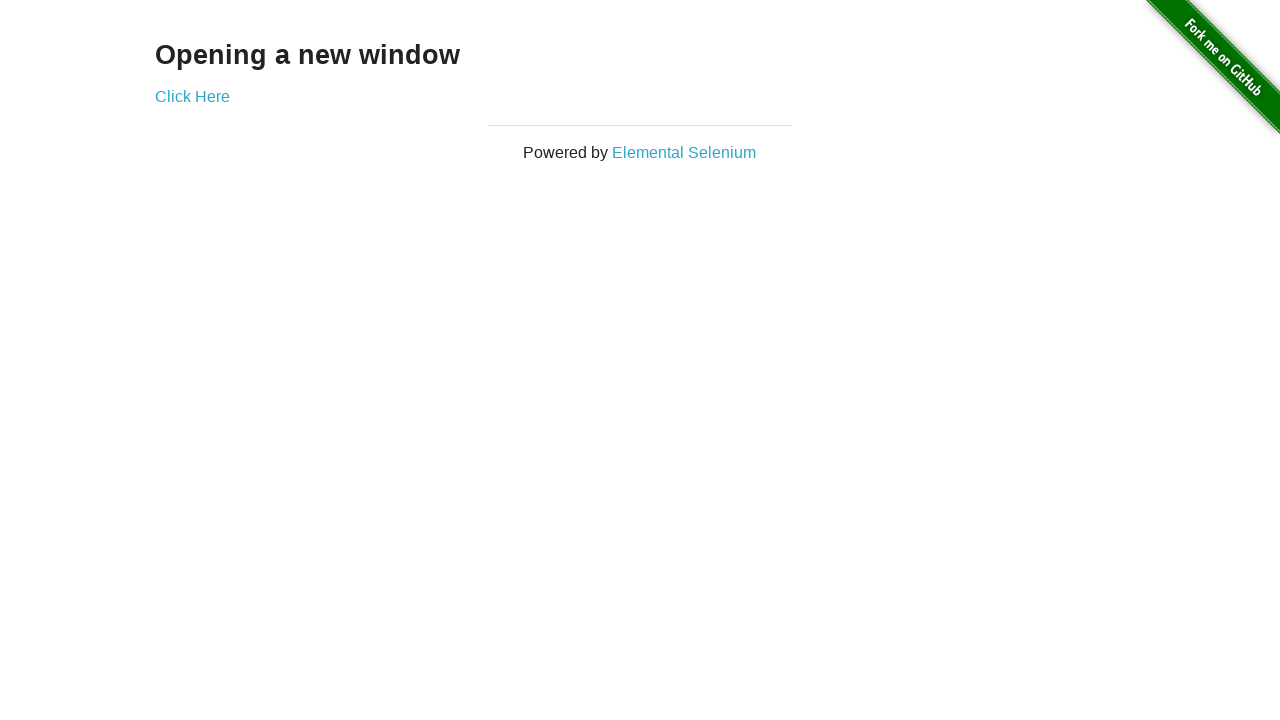

Located h3 heading element
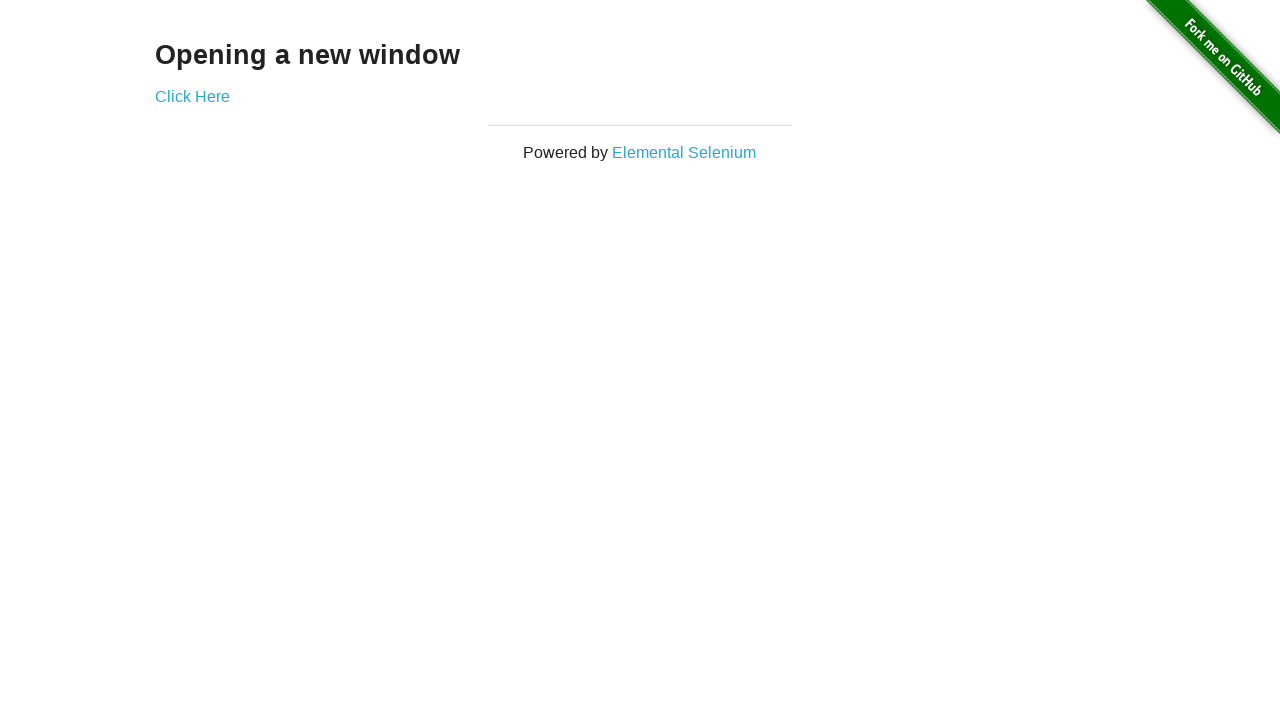

Verified heading text is 'Opening a new window'
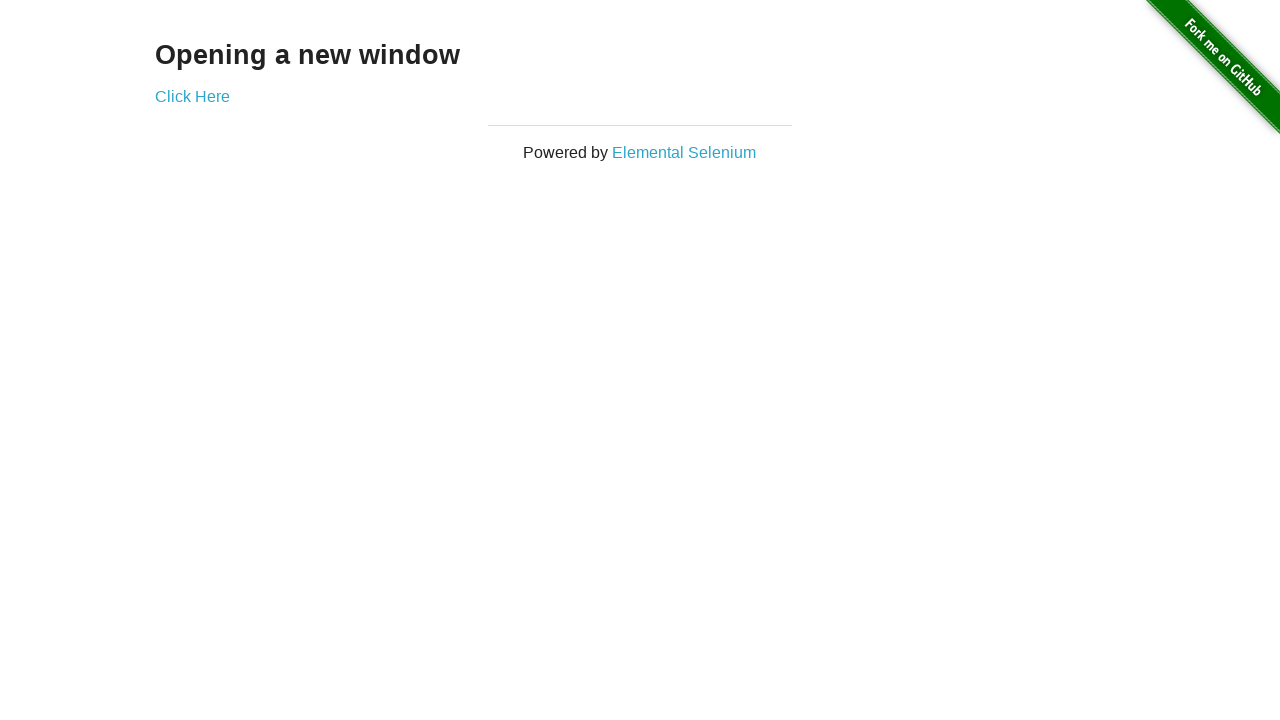

Verified page title is 'The Internet'
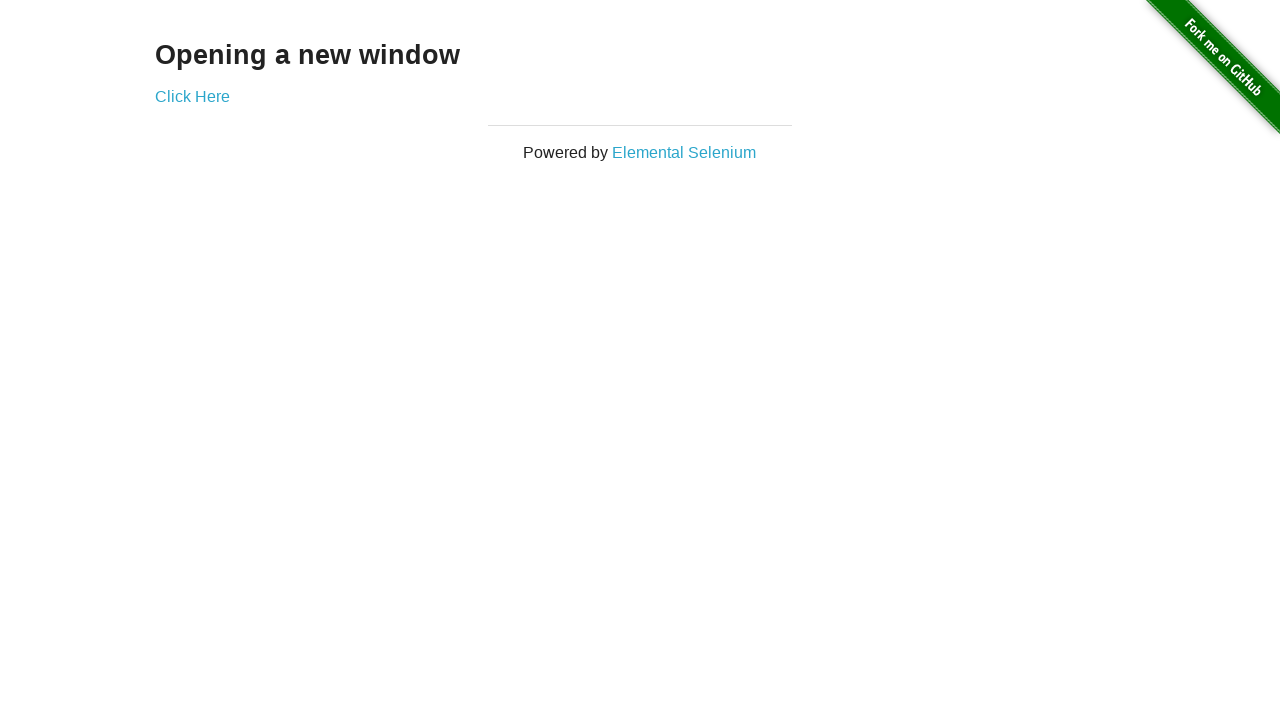

Clicked 'Click Here' link to open new window at (192, 96) on text=Click Here
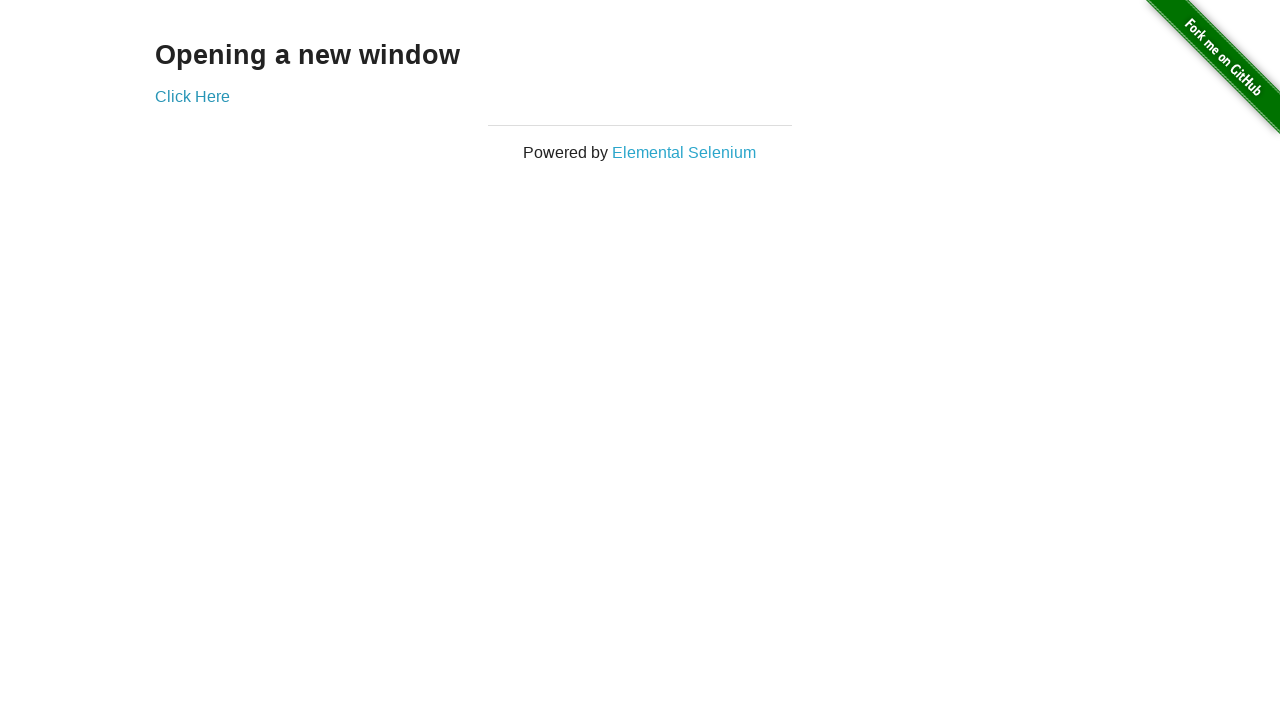

Captured new page/window handle
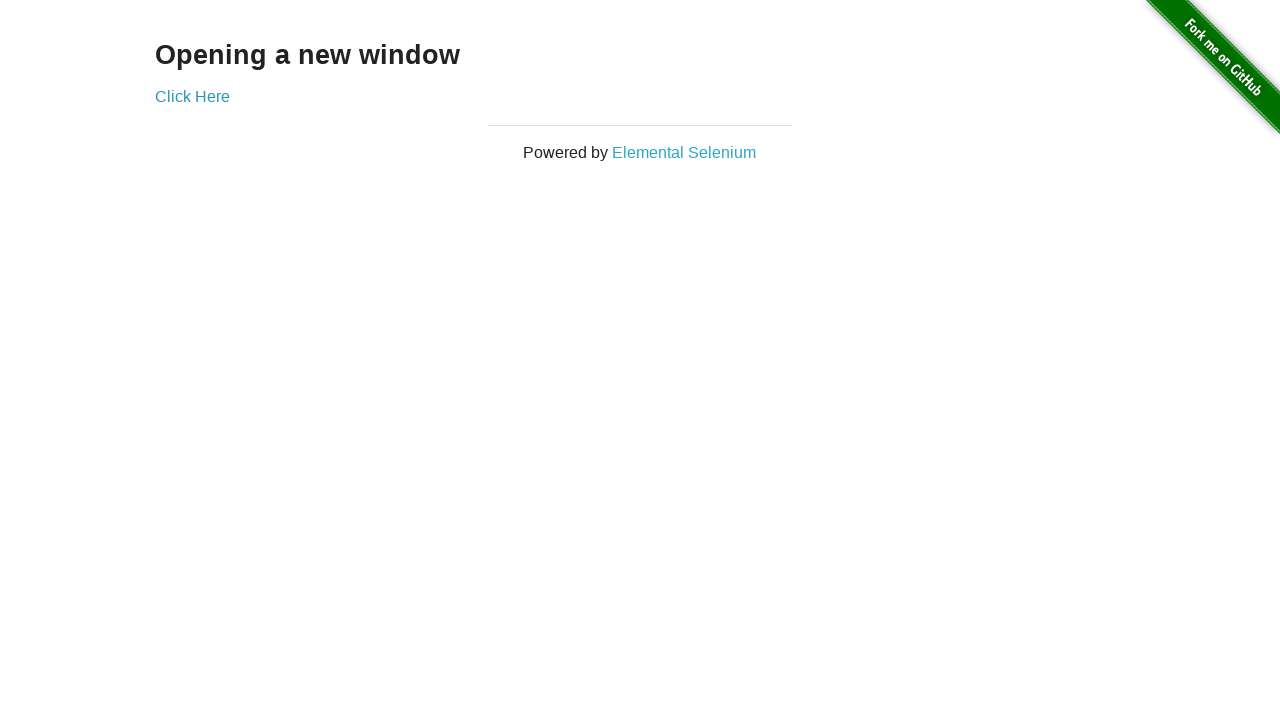

Waited for new page to finish loading
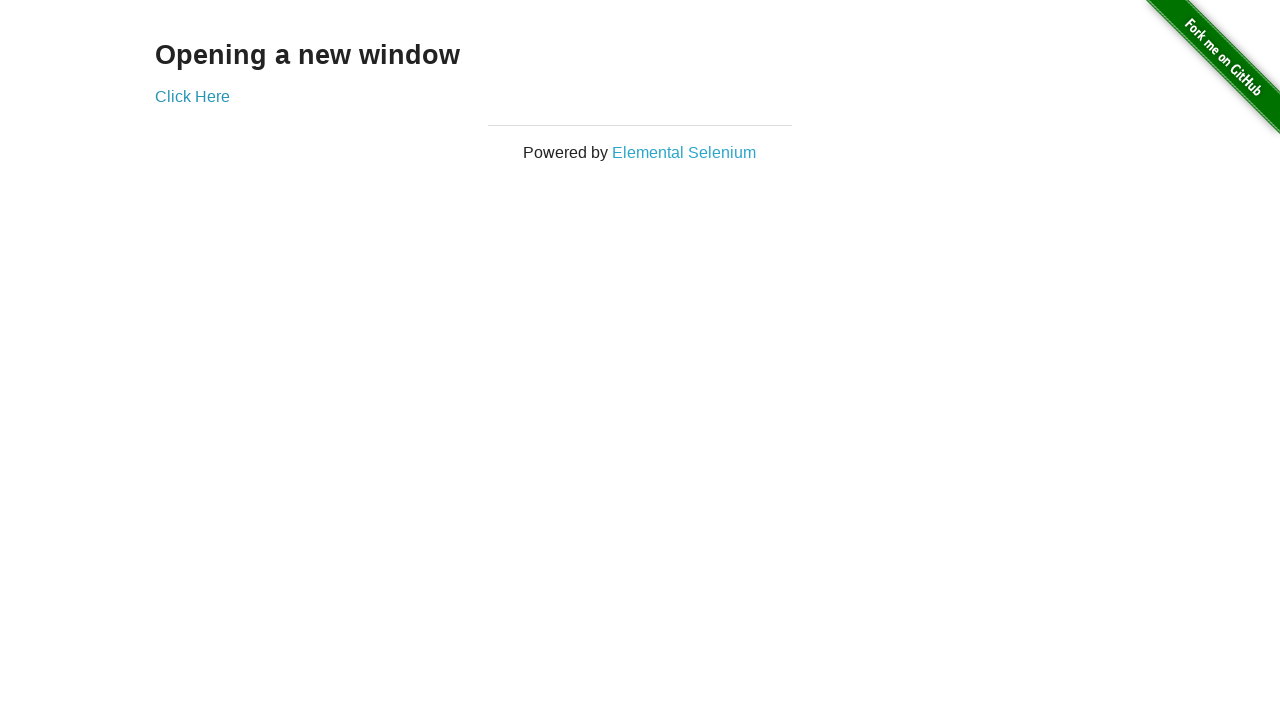

Verified new window title is 'New Window'
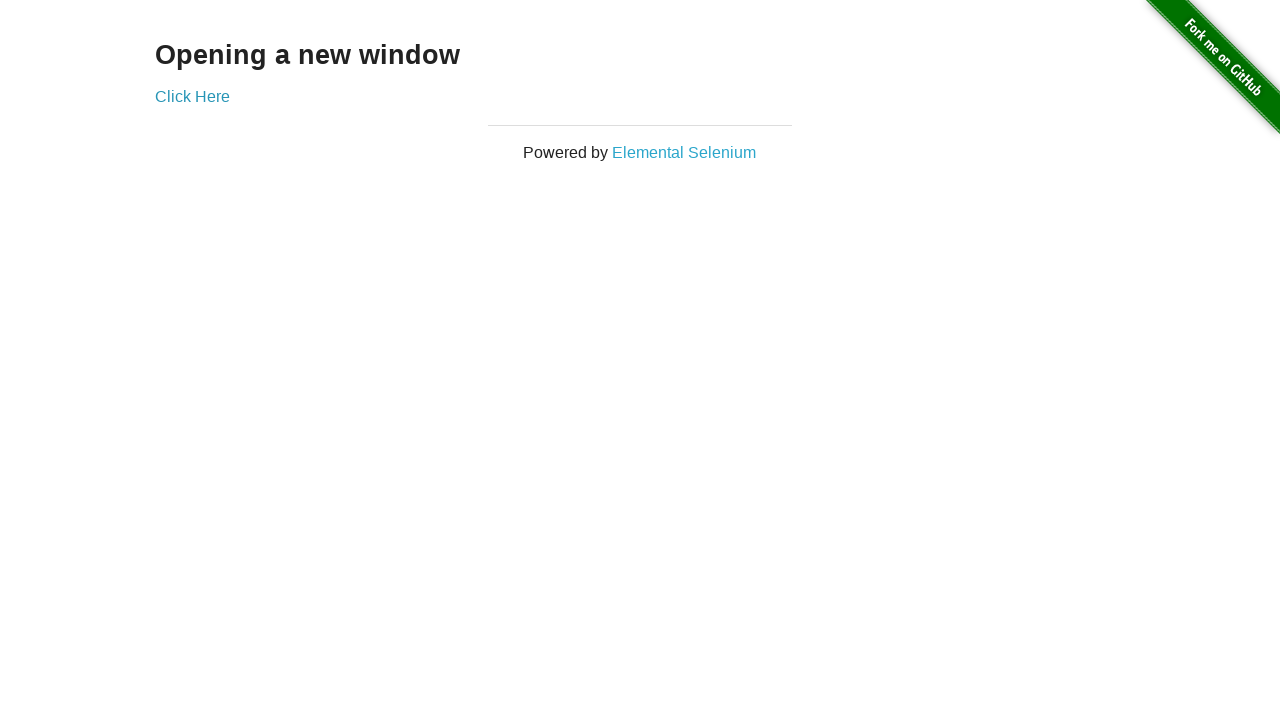

Located h3 heading element in new window
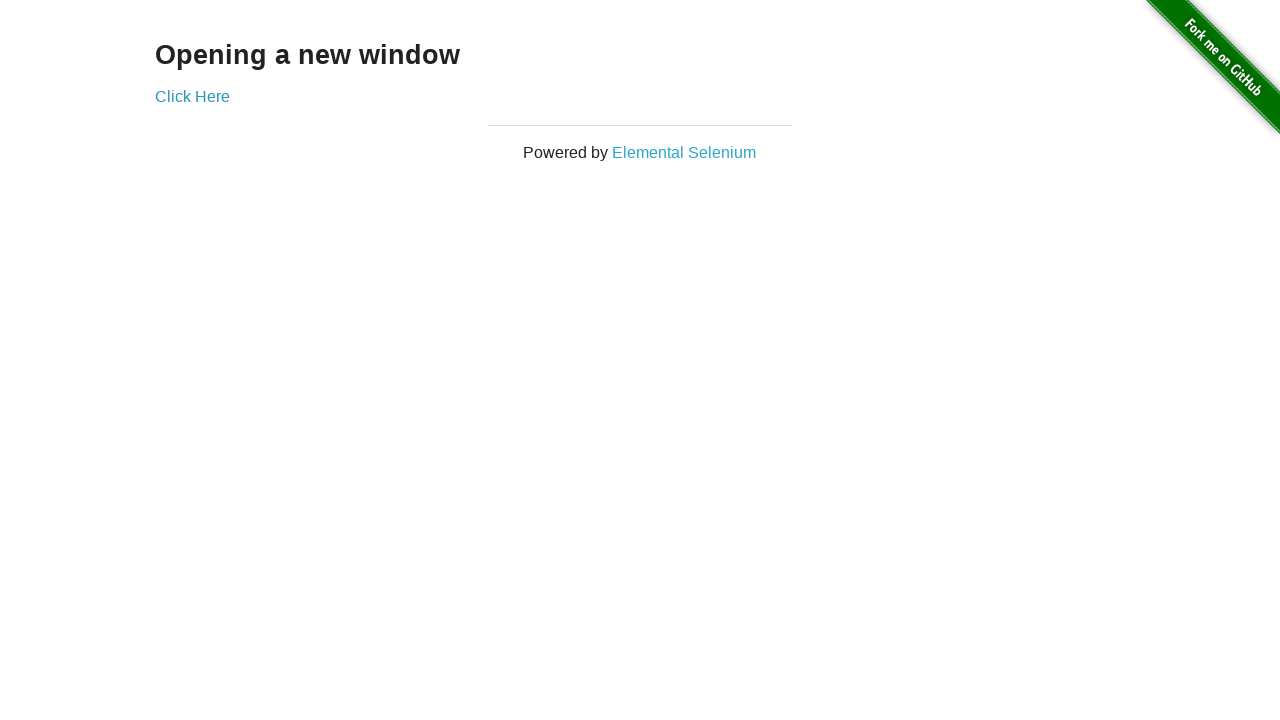

Verified new window heading text is 'New Window'
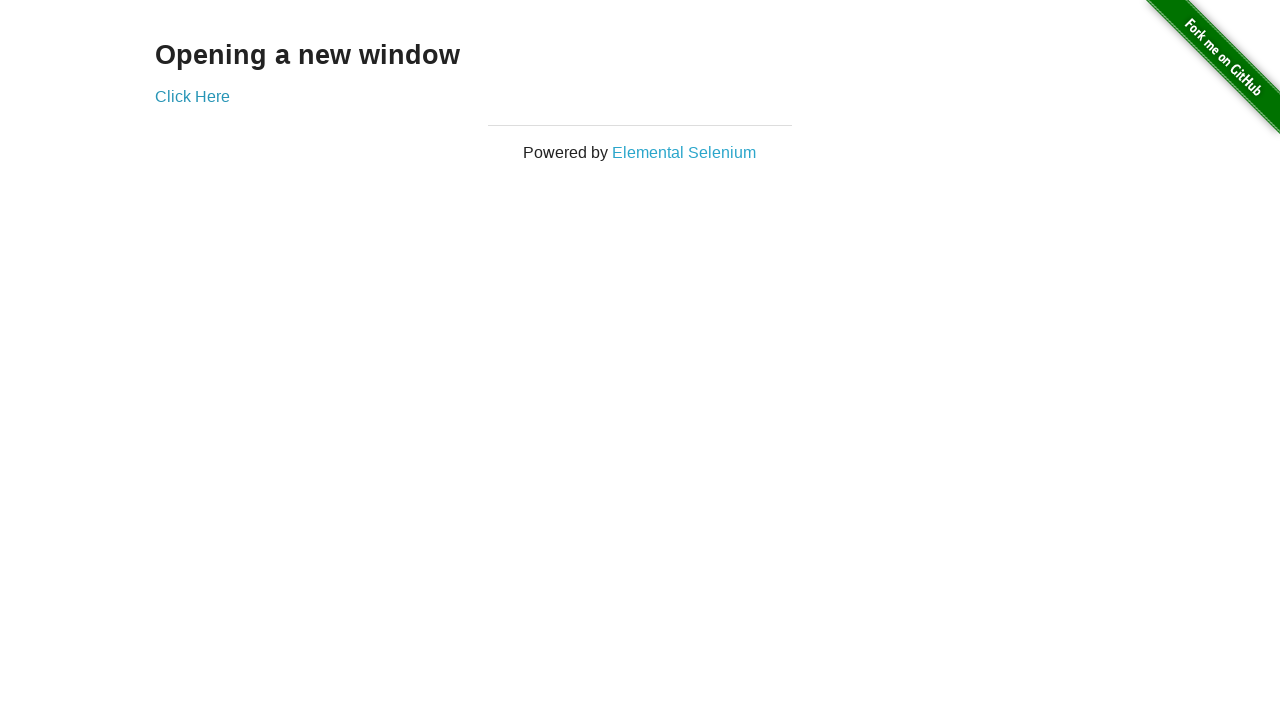

Switched back to original page
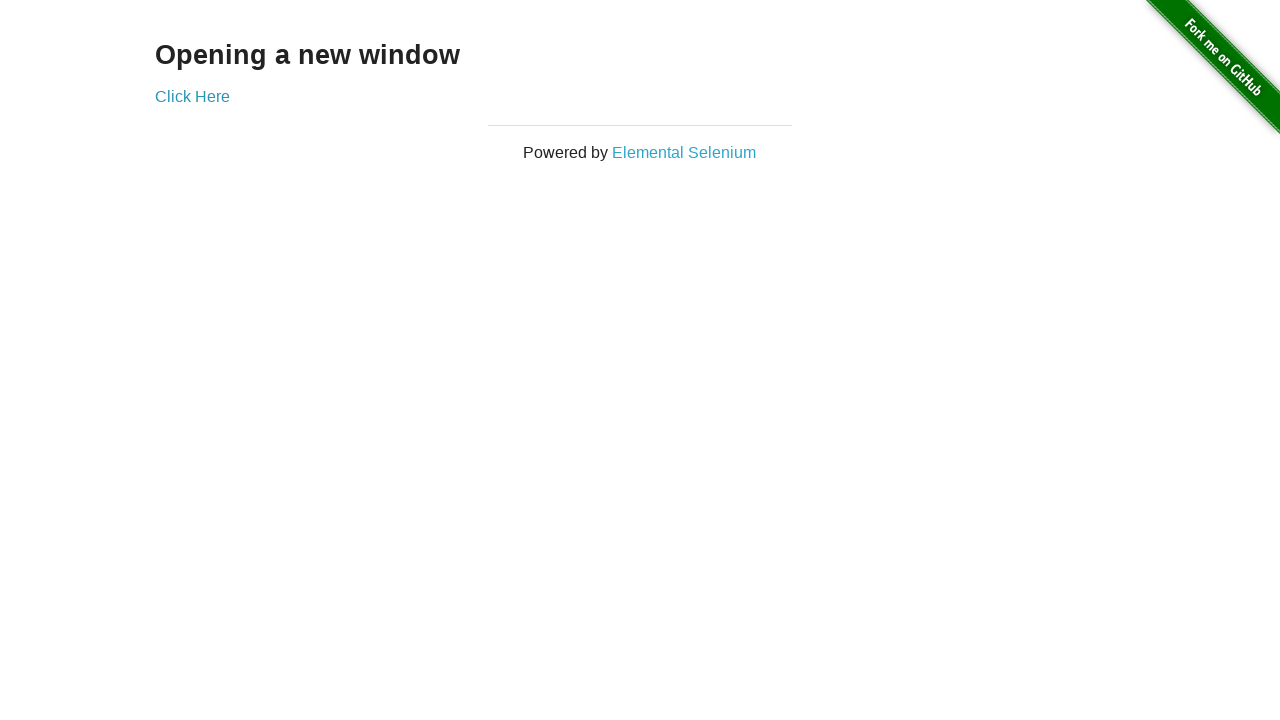

Verified original page title is still 'The Internet'
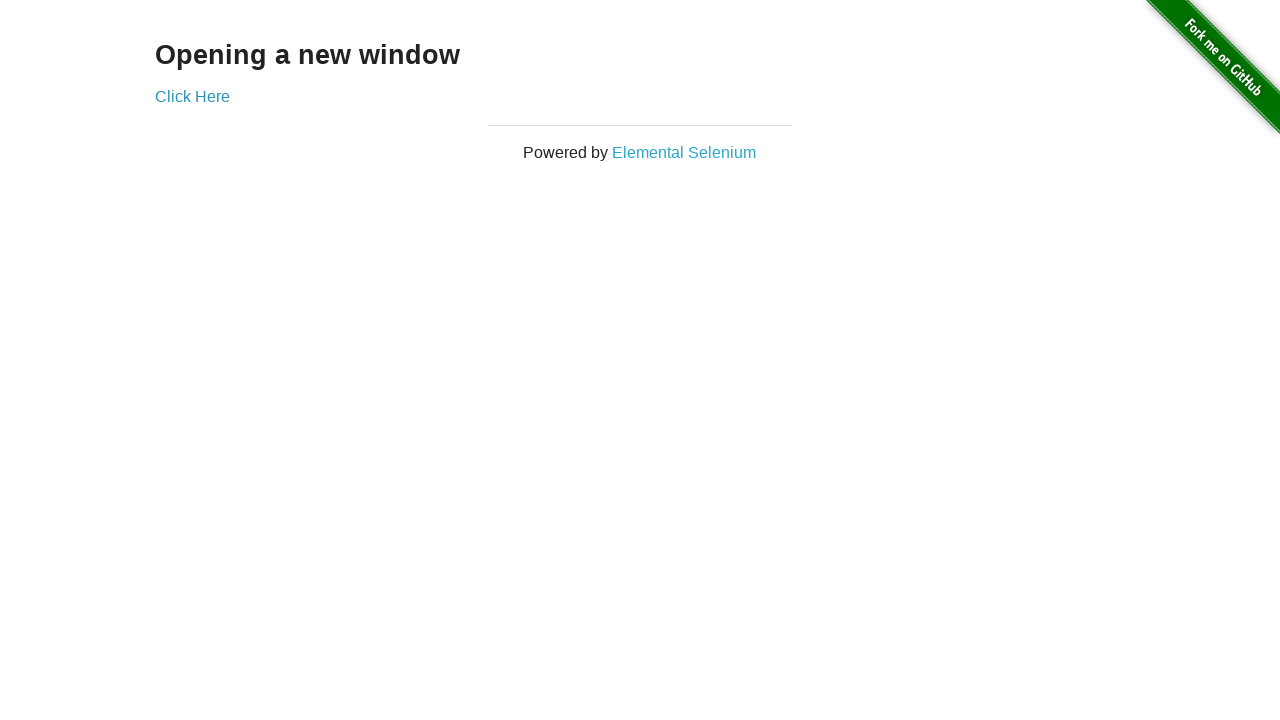

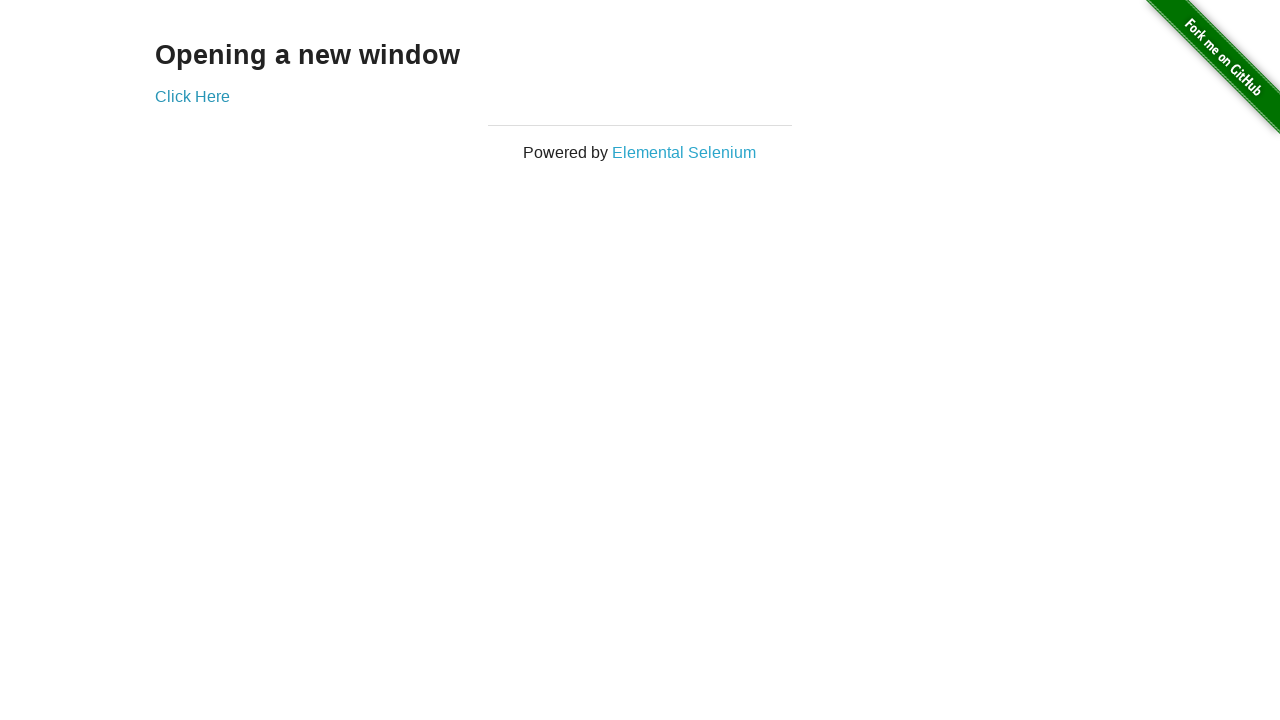